Scrolls down to bottom of page to view subscription section, then clicks scroll up arrow button and verifies page scrolls to top

Starting URL: https://automationexercise.com

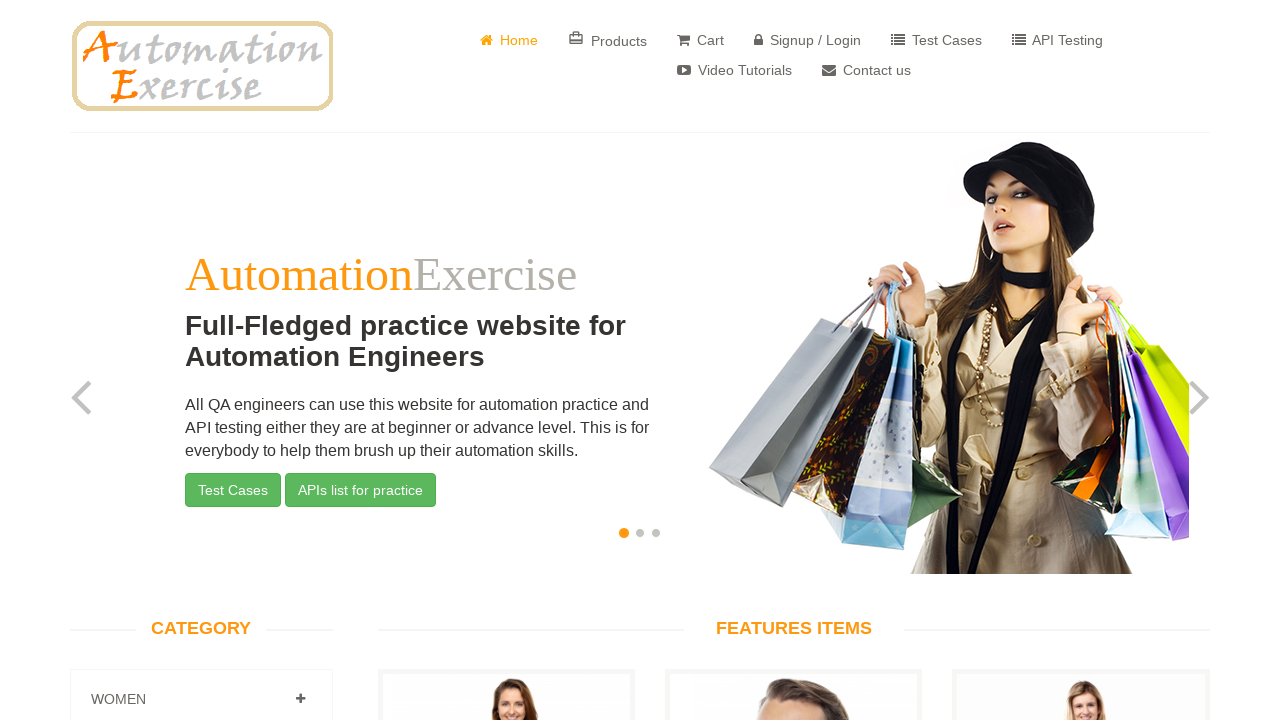

Scrolled down to subscription section at bottom of page
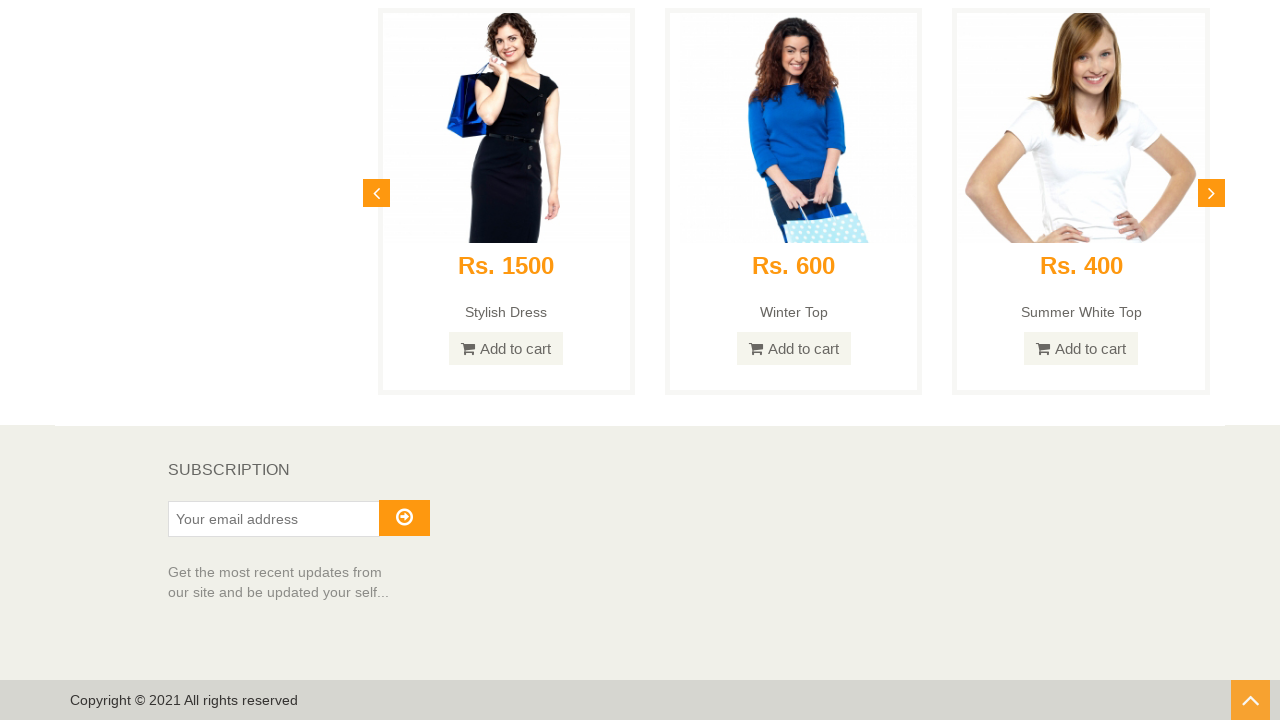

Subscription section header loaded
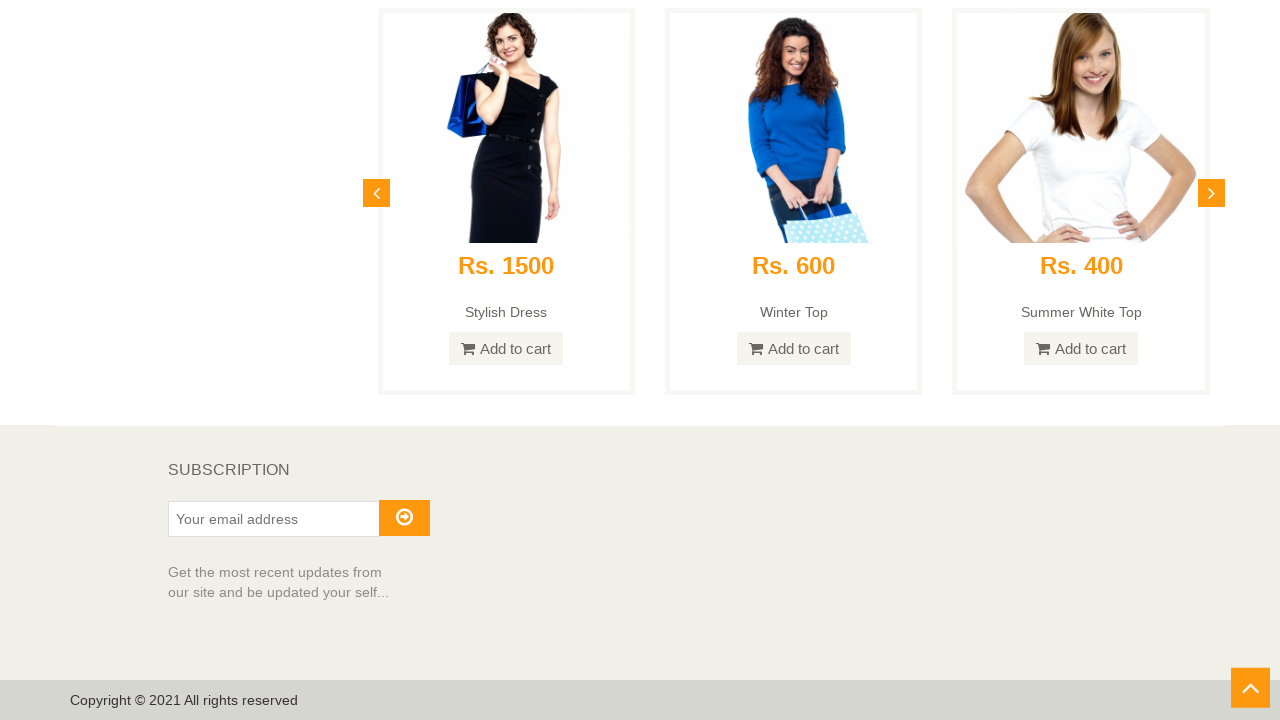

Clicked scroll up arrow button at (1250, 700) on .fa.fa-angle-up
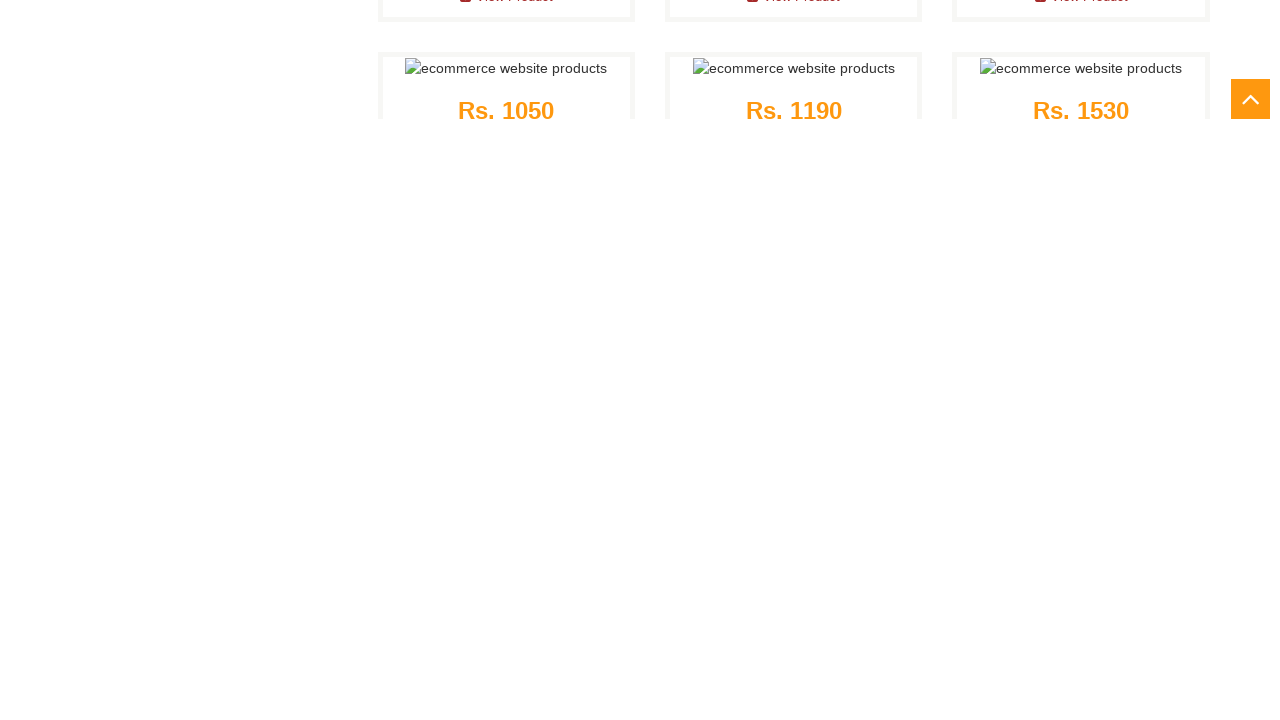

Page scrolled to top and top section header is now visible
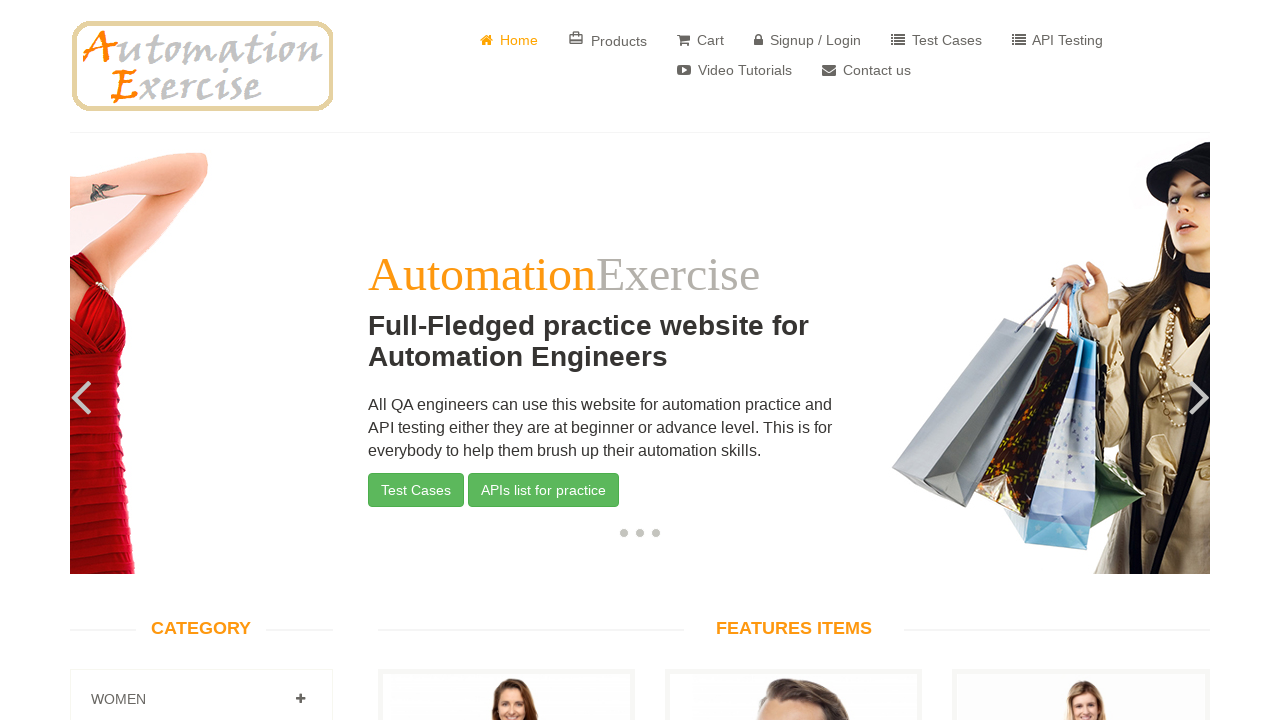

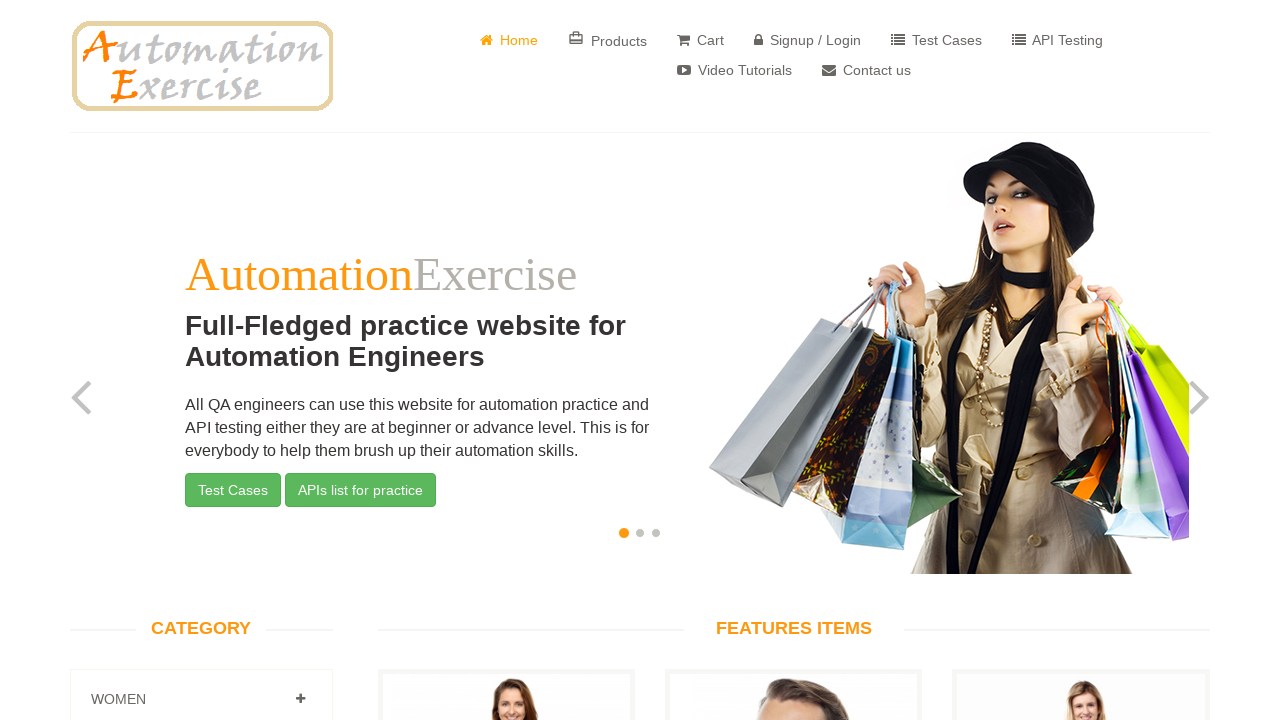